Tests autocomplete functionality by typing "Apple" in the input field and clicking the first autocomplete suggestion that appears.

Starting URL: https://jqueryui.com/autocomplete/

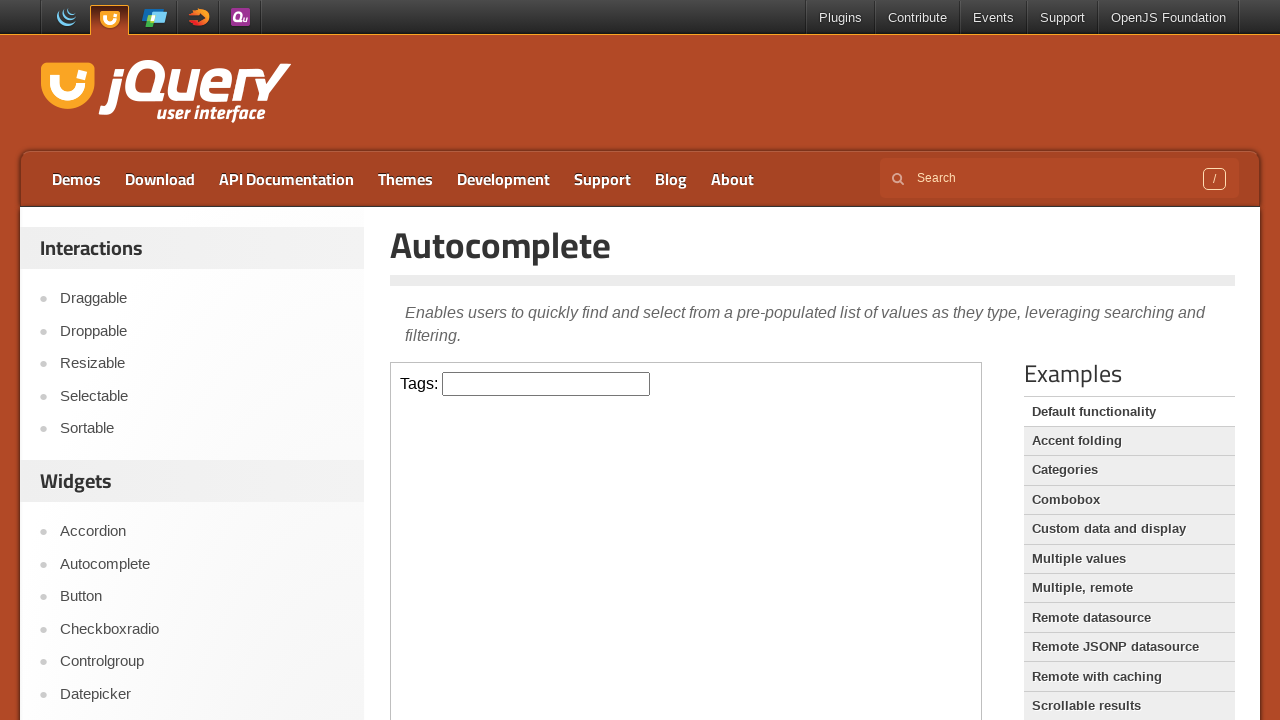

Located the iframe containing the autocomplete demo
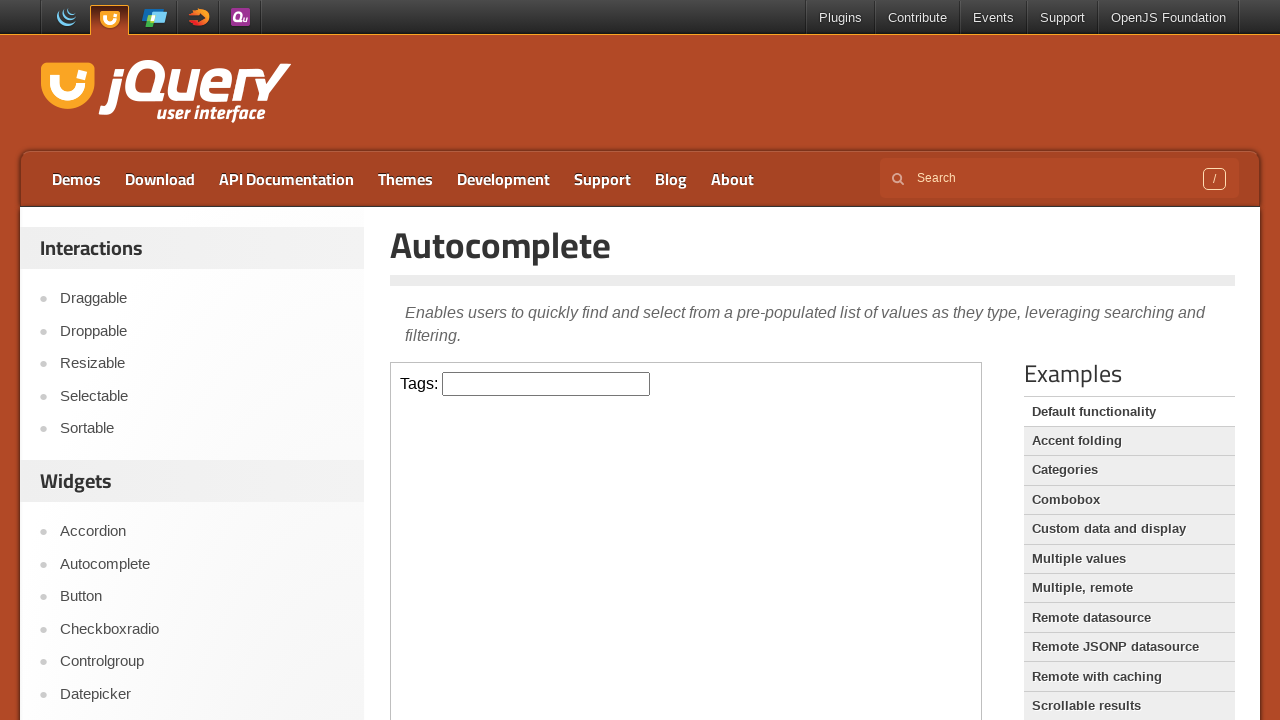

Typed 'Apple' in the autocomplete input field on iframe >> nth=0 >> internal:control=enter-frame >> #tags
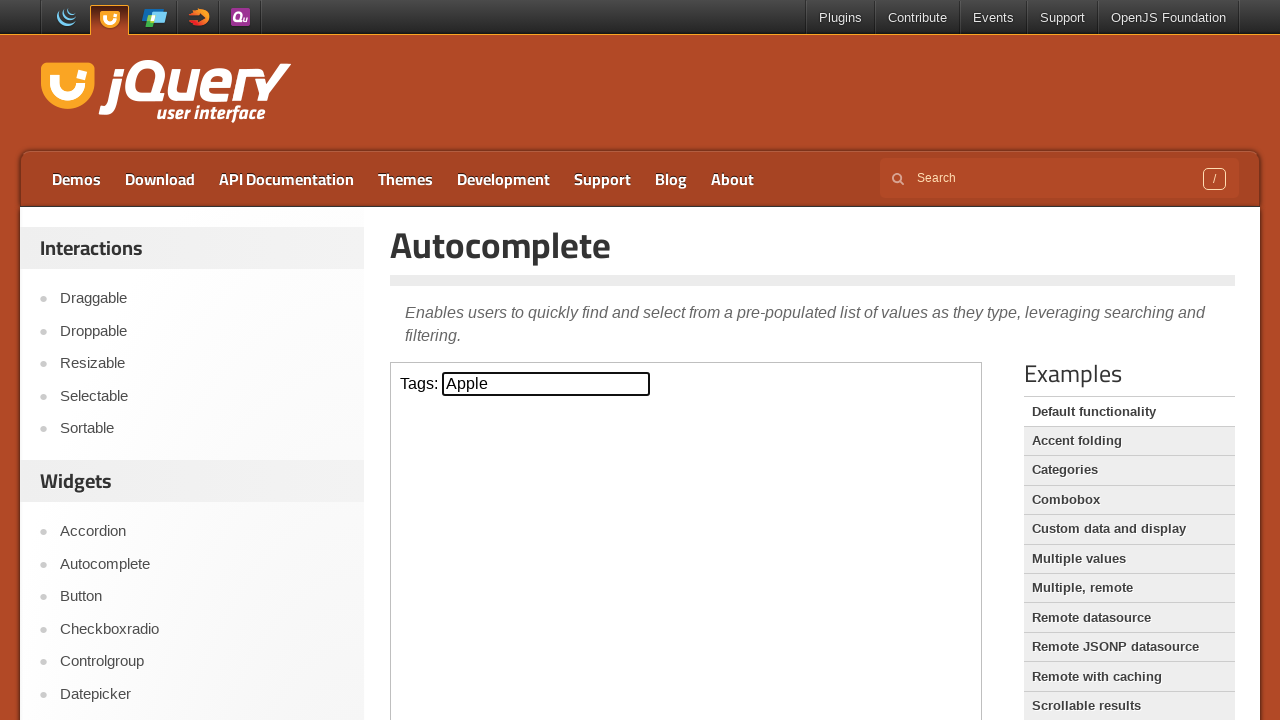

Clicked the first autocomplete suggestion at (546, 409) on iframe >> nth=0 >> internal:control=enter-frame >> .ui-menu-item >> nth=0
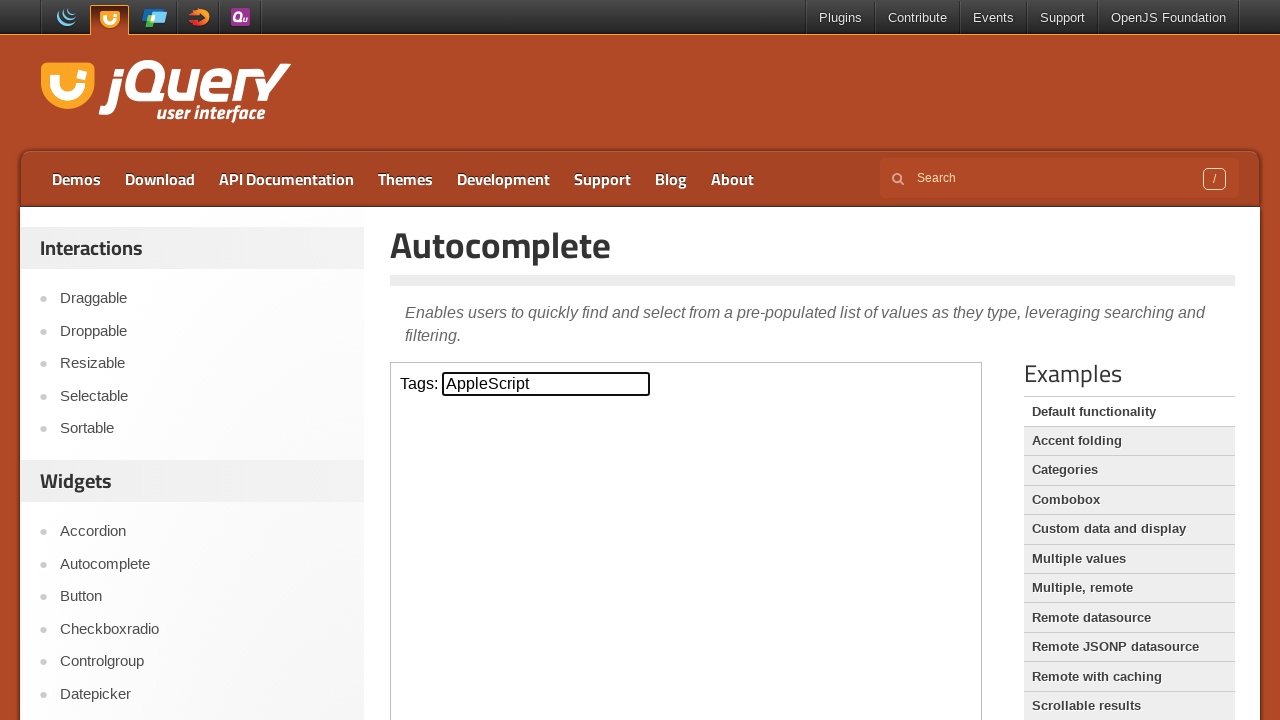

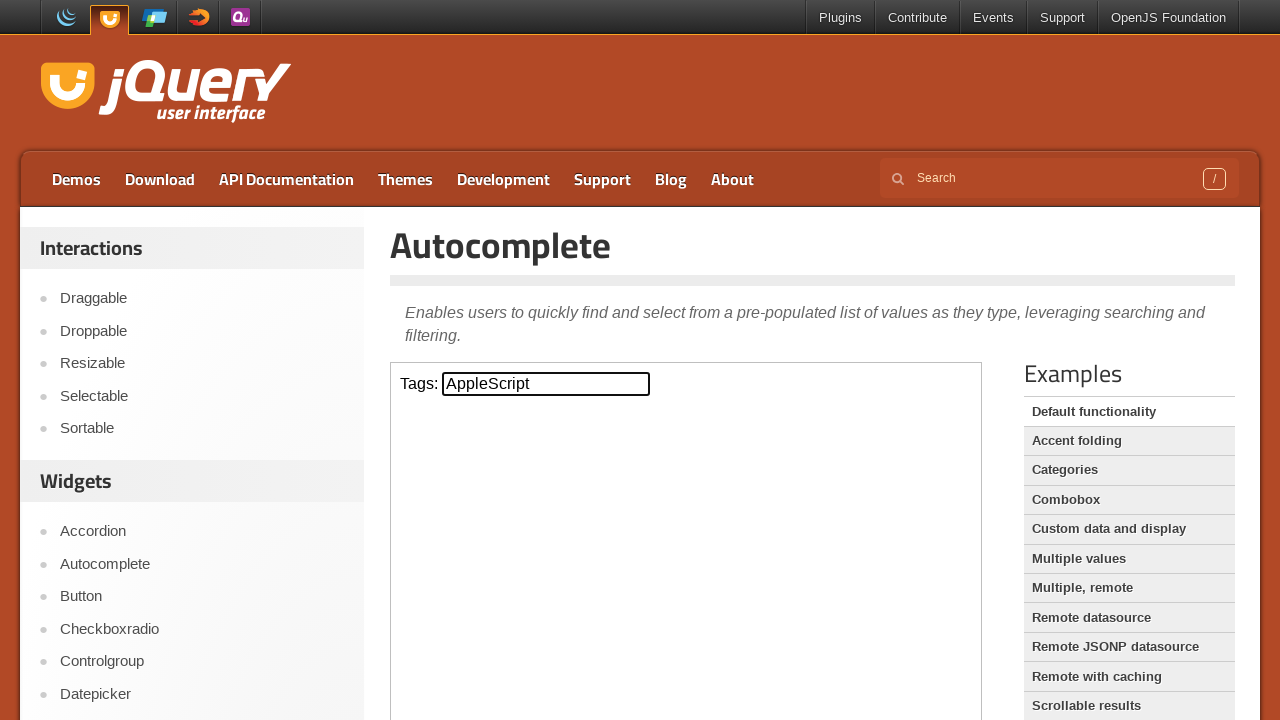